Tests different types of JavaScript alerts (simple alert, confirm dialog, and prompt) by triggering them and interacting with accept/dismiss/text input options

Starting URL: https://the-internet.herokuapp.com/javascript_alerts

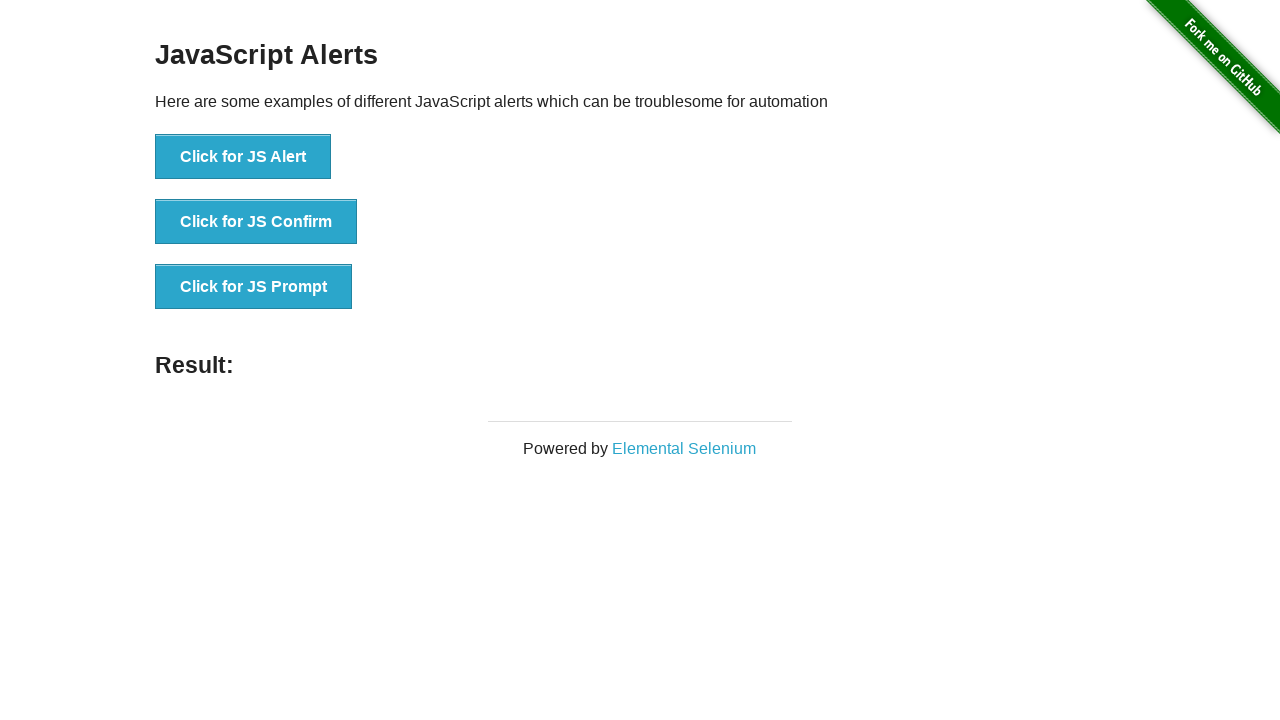

Clicked button to trigger JS Alert at (243, 157) on xpath=//button[text()='Click for JS Alert']
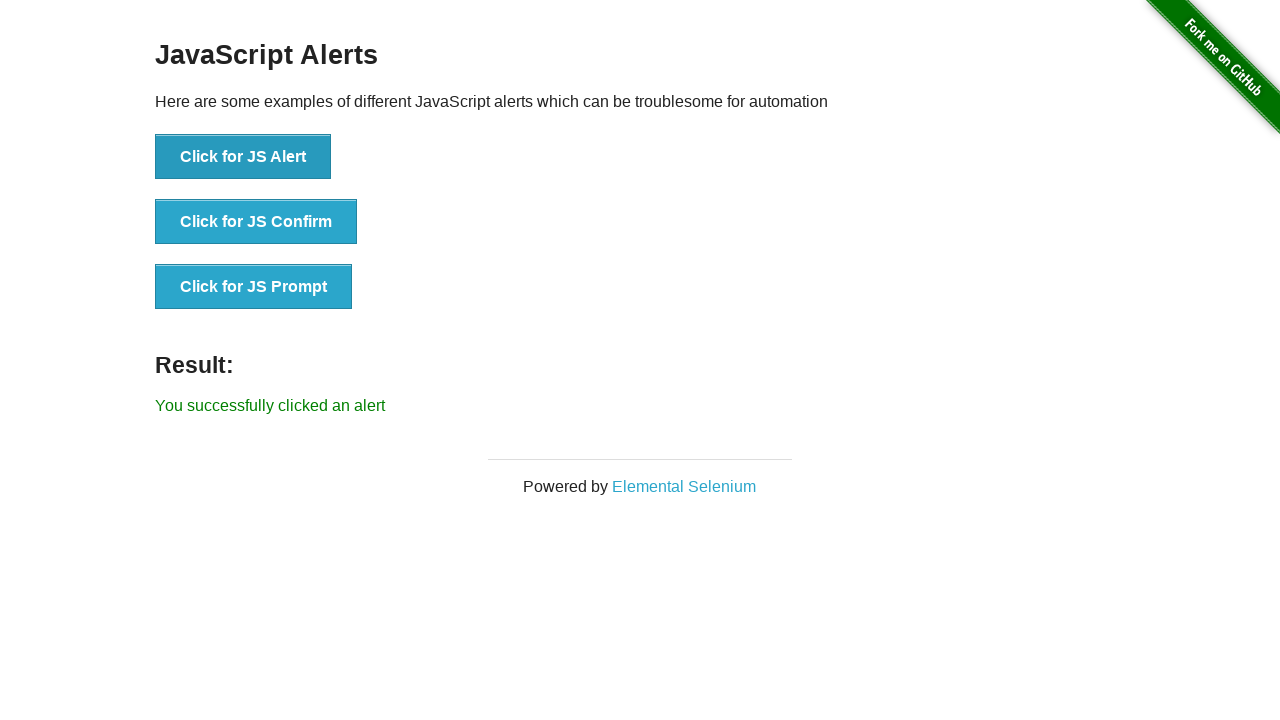

Set up dialog handler and clicked JS Alert button at (243, 157) on xpath=//button[text()='Click for JS Alert']
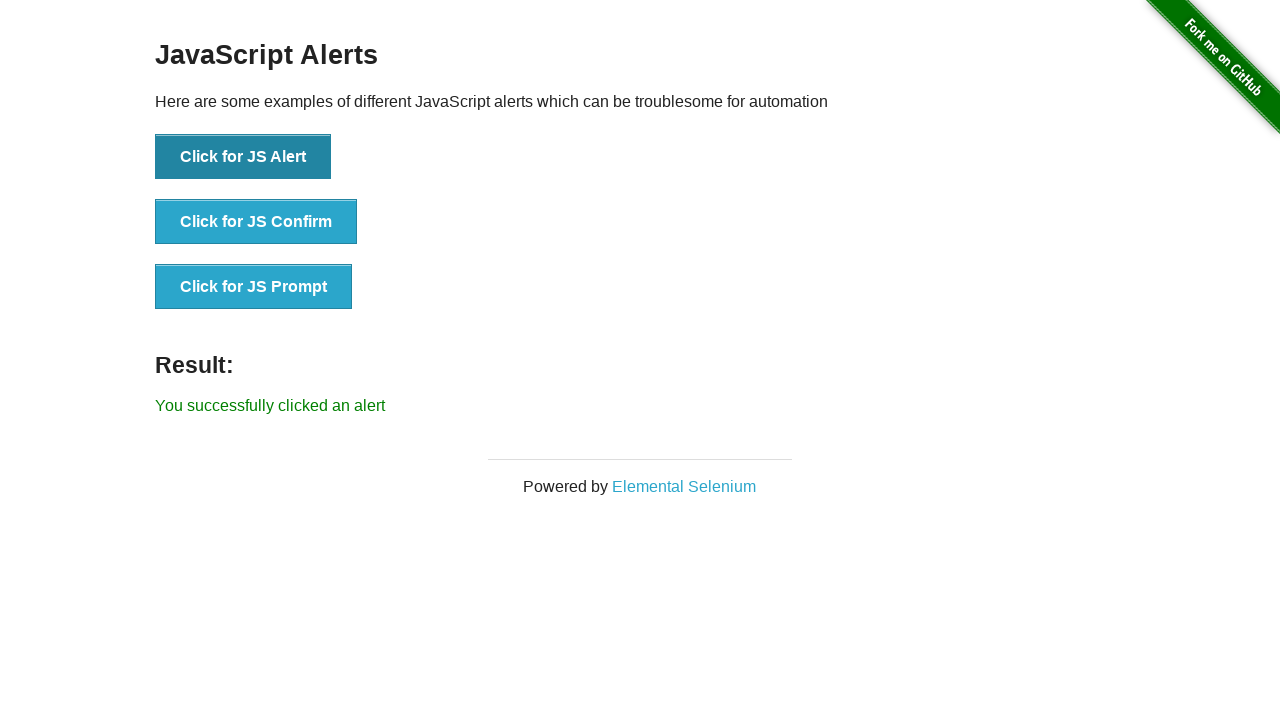

Waited for result element to appear after accepting alert
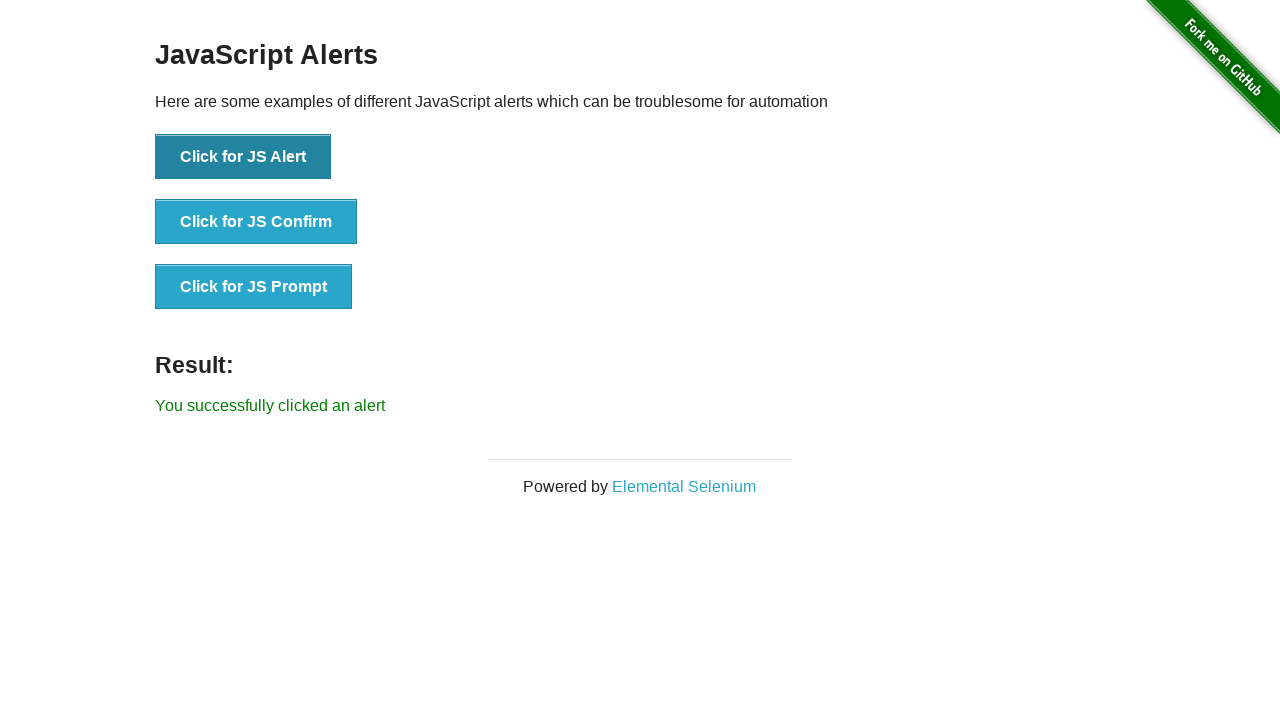

Set up dialog handler to accept and clicked JS Confirm button at (256, 222) on xpath=//button[text()='Click for JS Confirm']
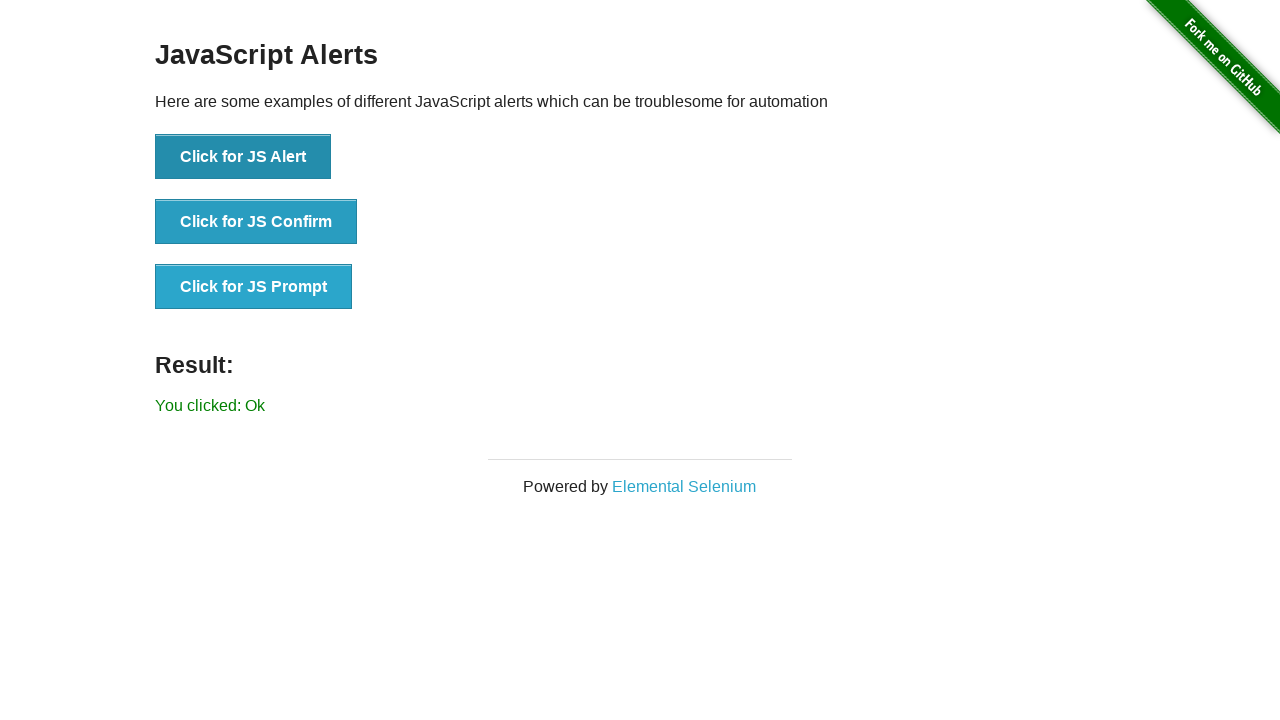

Waited for result element after accepting confirm dialog
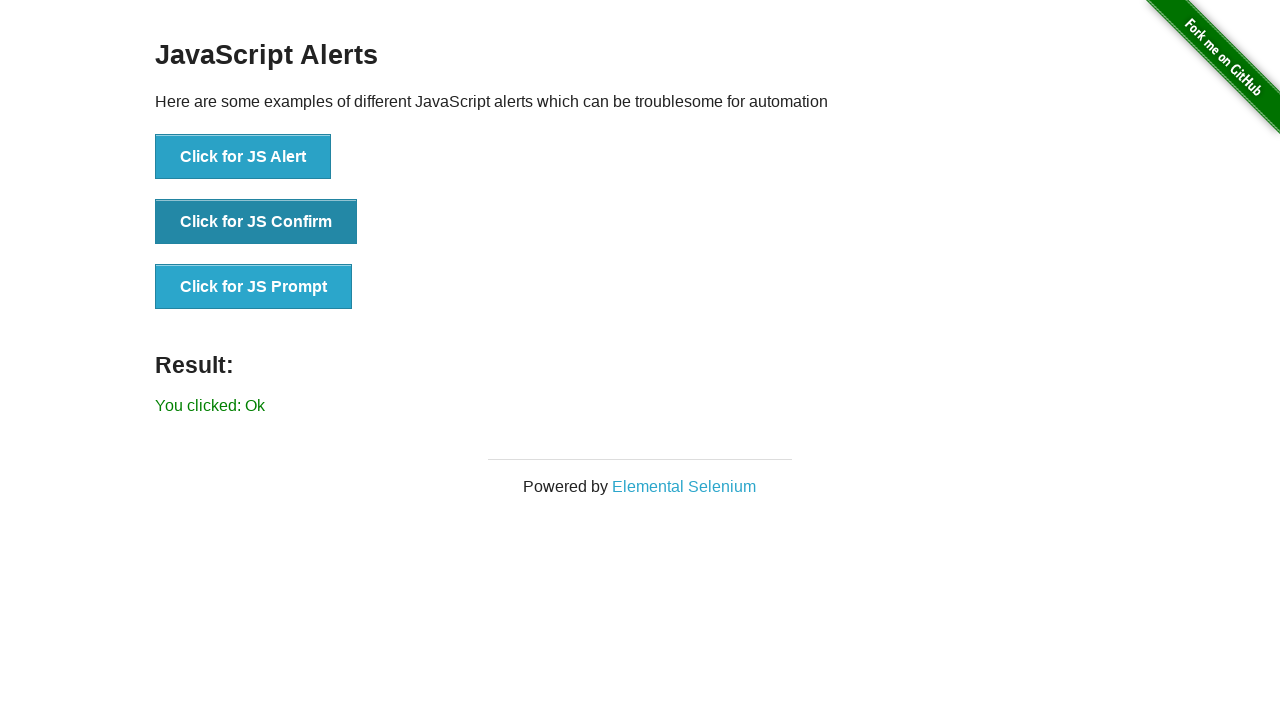

Set up dialog handler to dismiss and clicked JS Confirm button at (256, 222) on xpath=//button[text()='Click for JS Confirm']
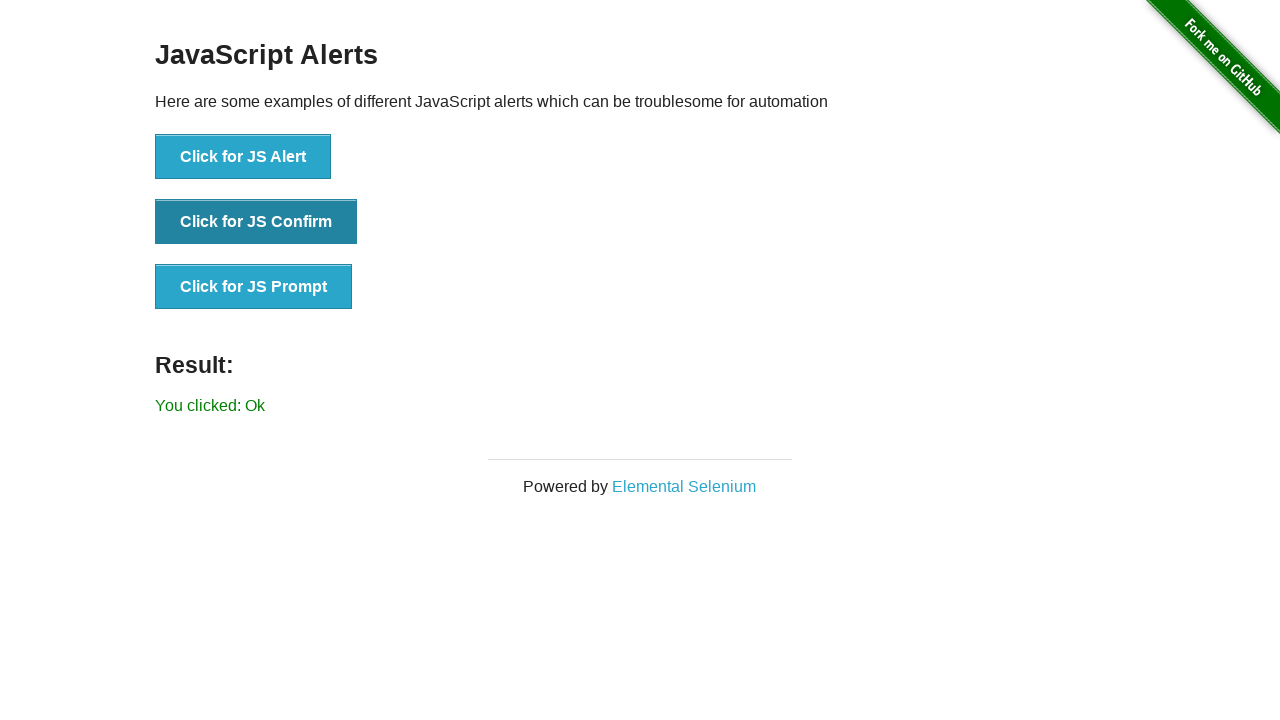

Waited for result element after dismissing confirm dialog
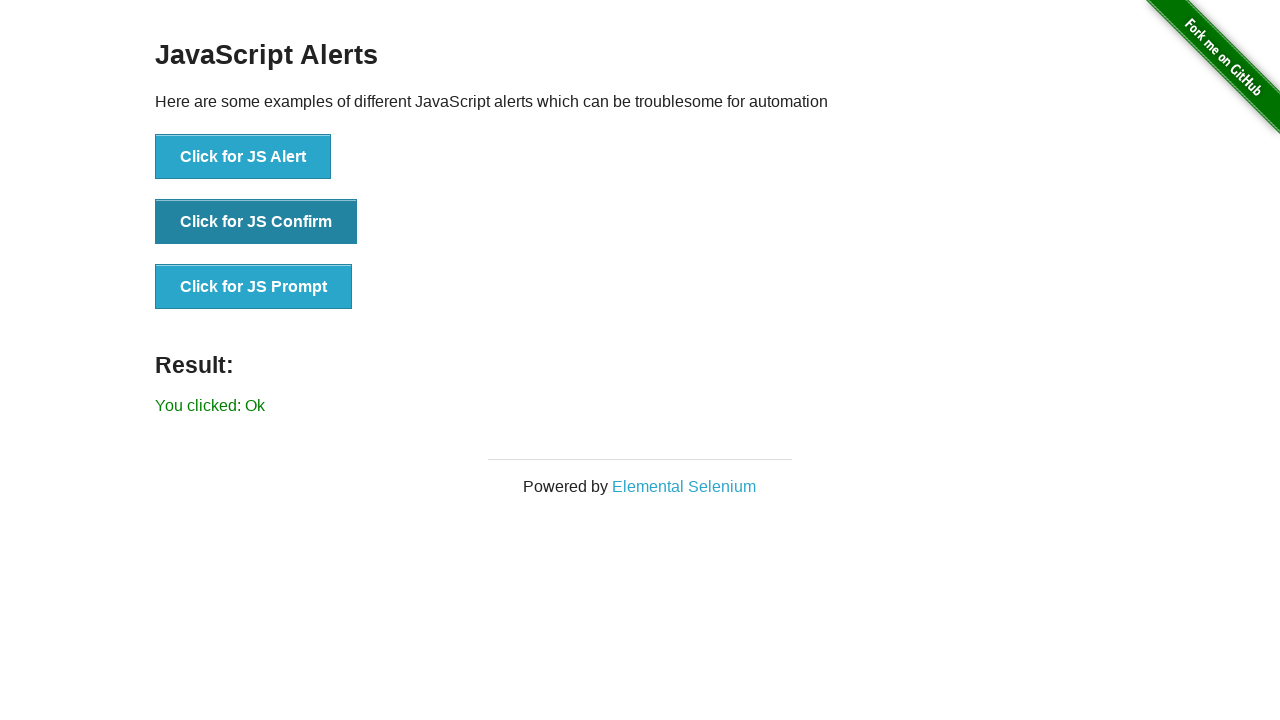

Set up dialog handler to accept with text 'Hello Selenium' and clicked JS Prompt button at (254, 287) on xpath=//button[text()='Click for JS Prompt']
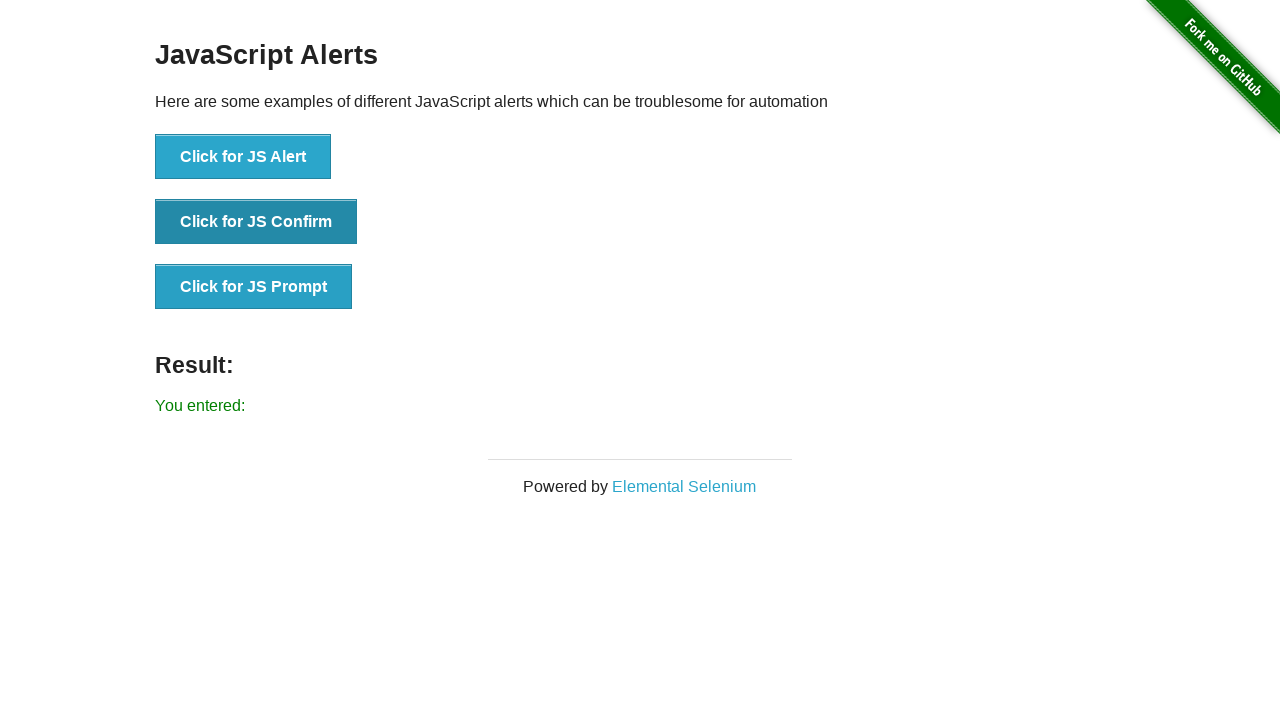

Waited for result element after accepting prompt dialog with text input
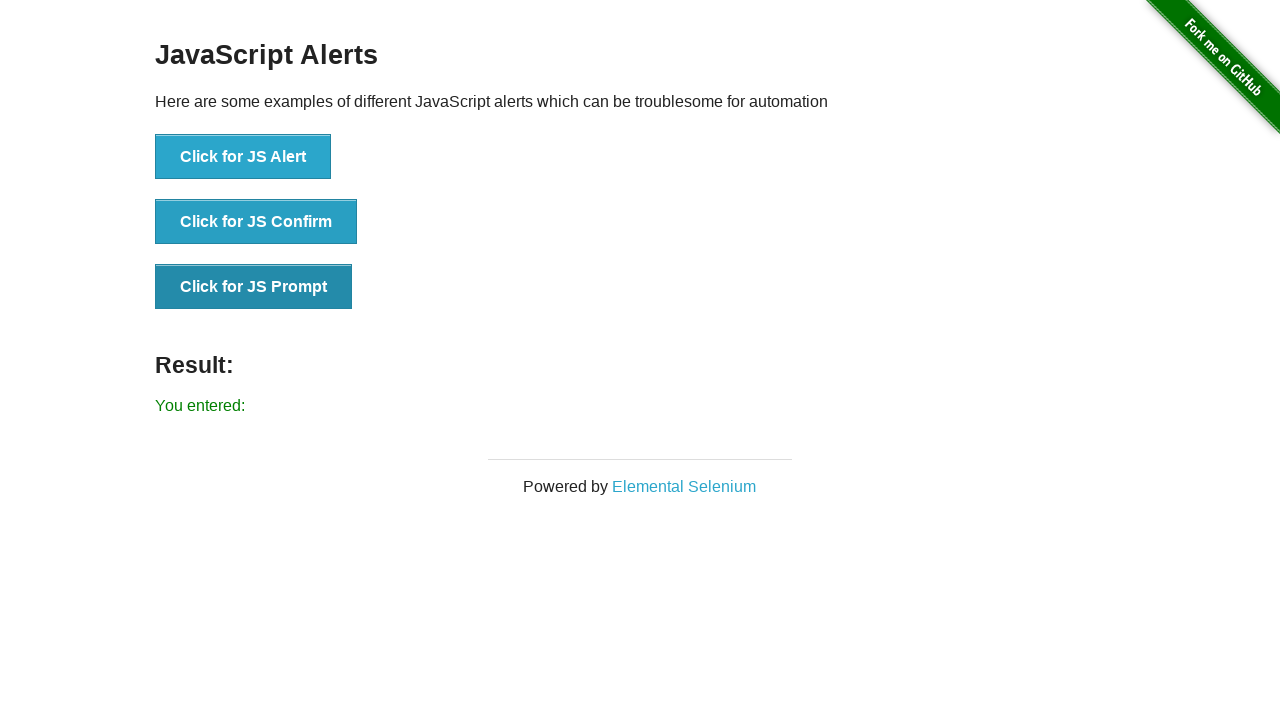

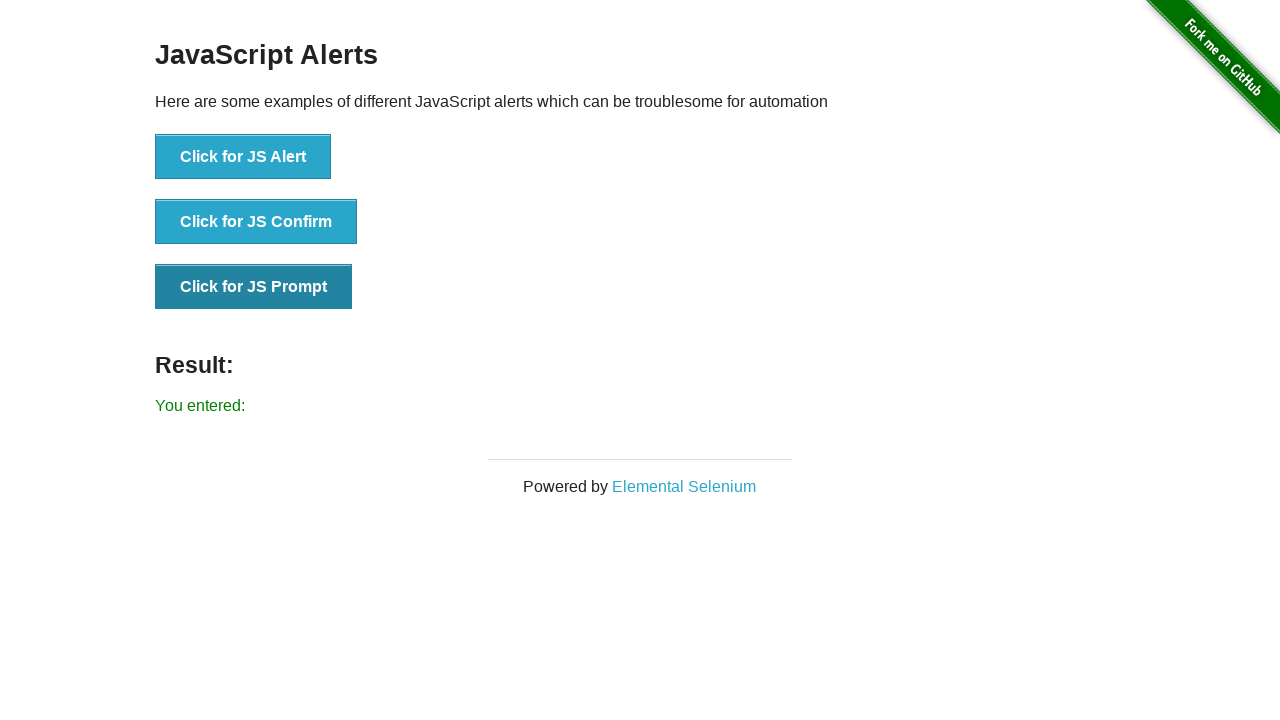